Navigates to Foot Locker search results for Nike Air Max 1, clicks through product cards, opens the Details tab, and cycles through different colorway options to view product details.

Starting URL: https://www.footlocker.com/search?query=nike%20air%20max%201

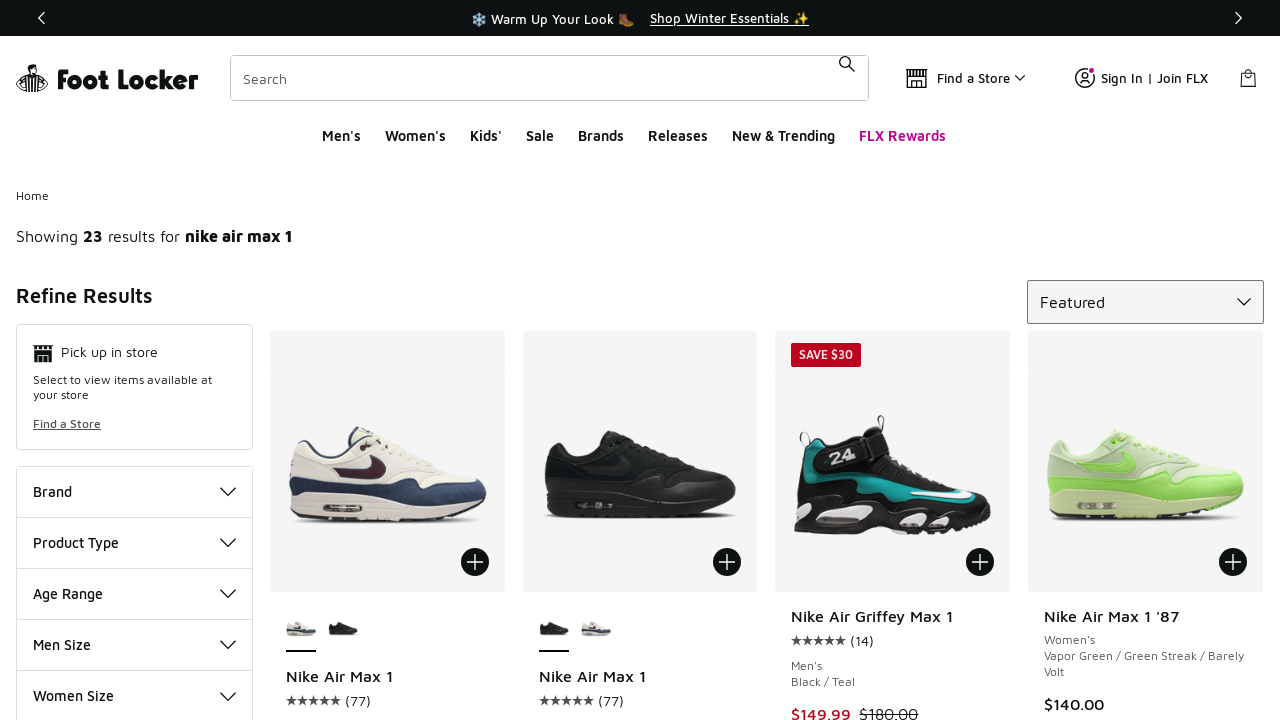

Waited for product cards to load on Foot Locker search results
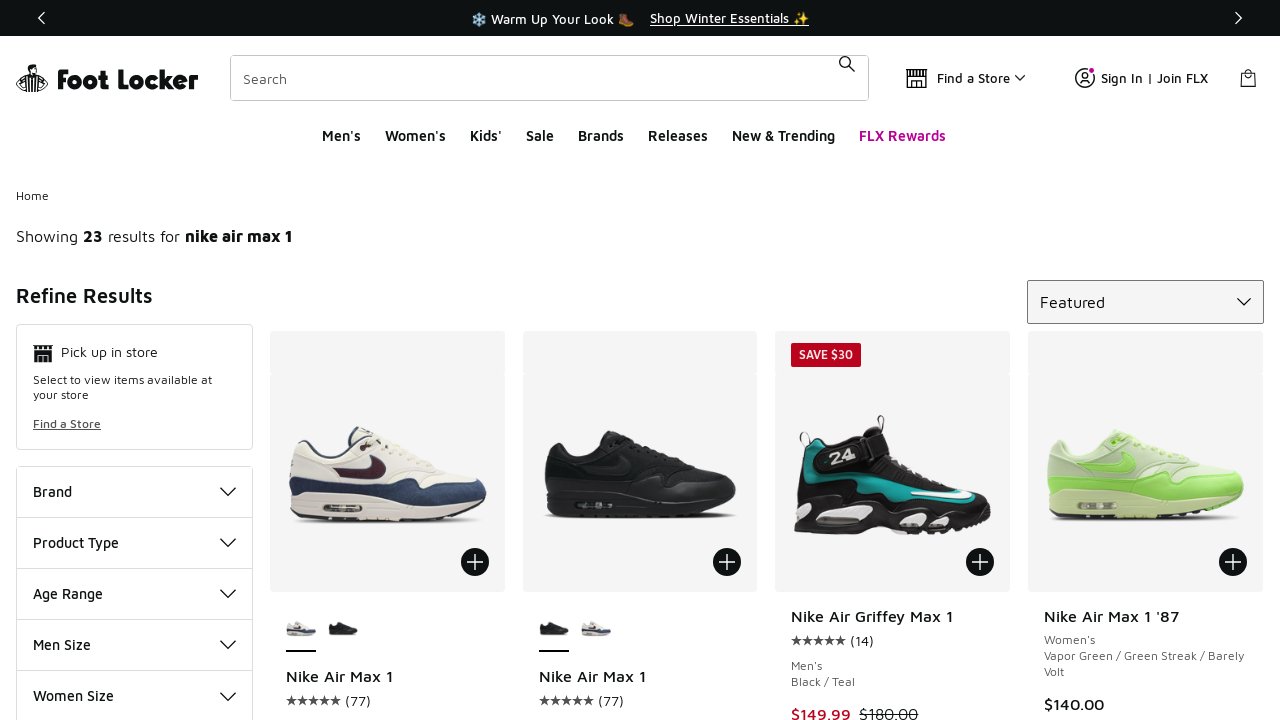

Clicked on product card 1 to navigate to product page at (387, 647) on .ProductCard >> nth=0 >> .ProductCard-link
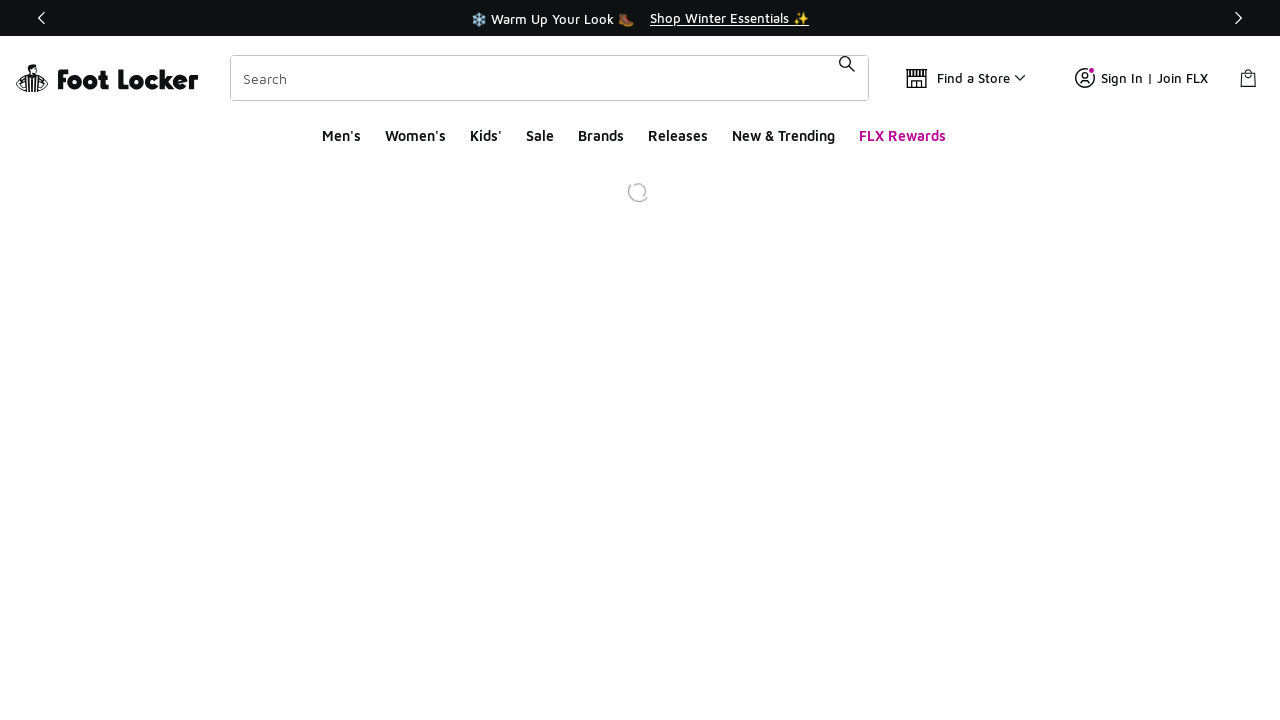

Waited for product page to reach networkidle state
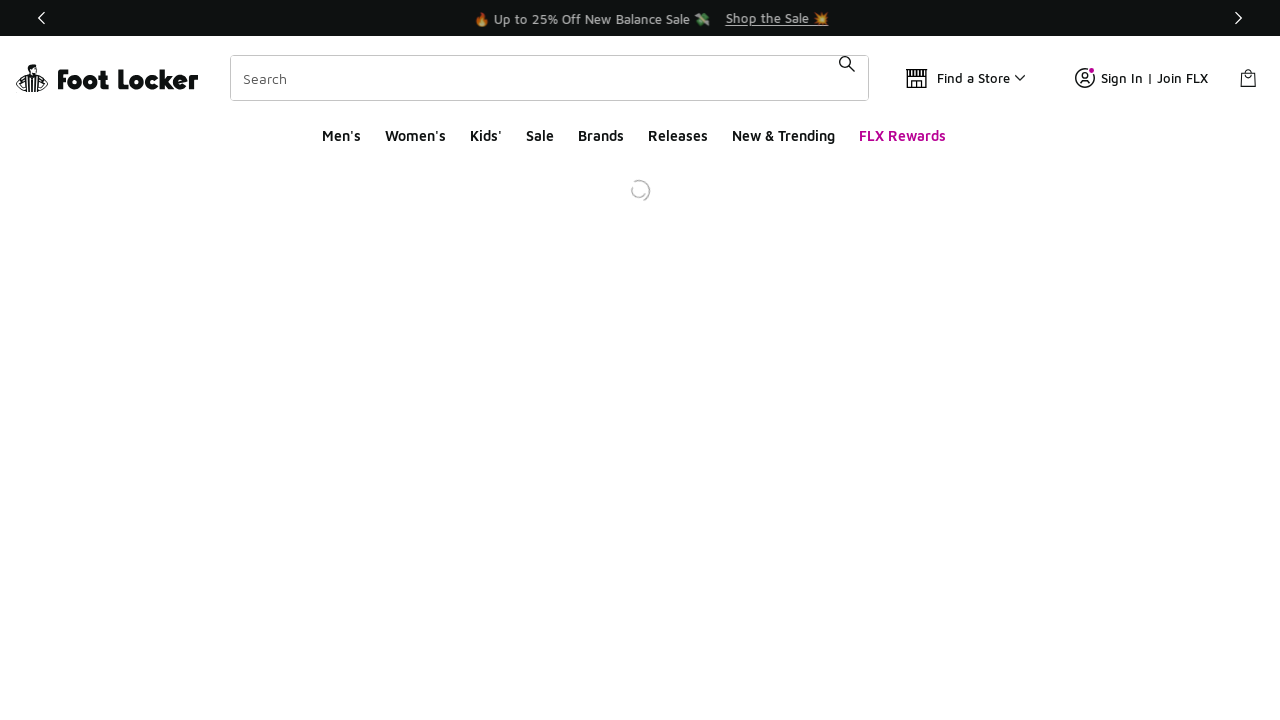

Additional 3-second wait for product page to fully load
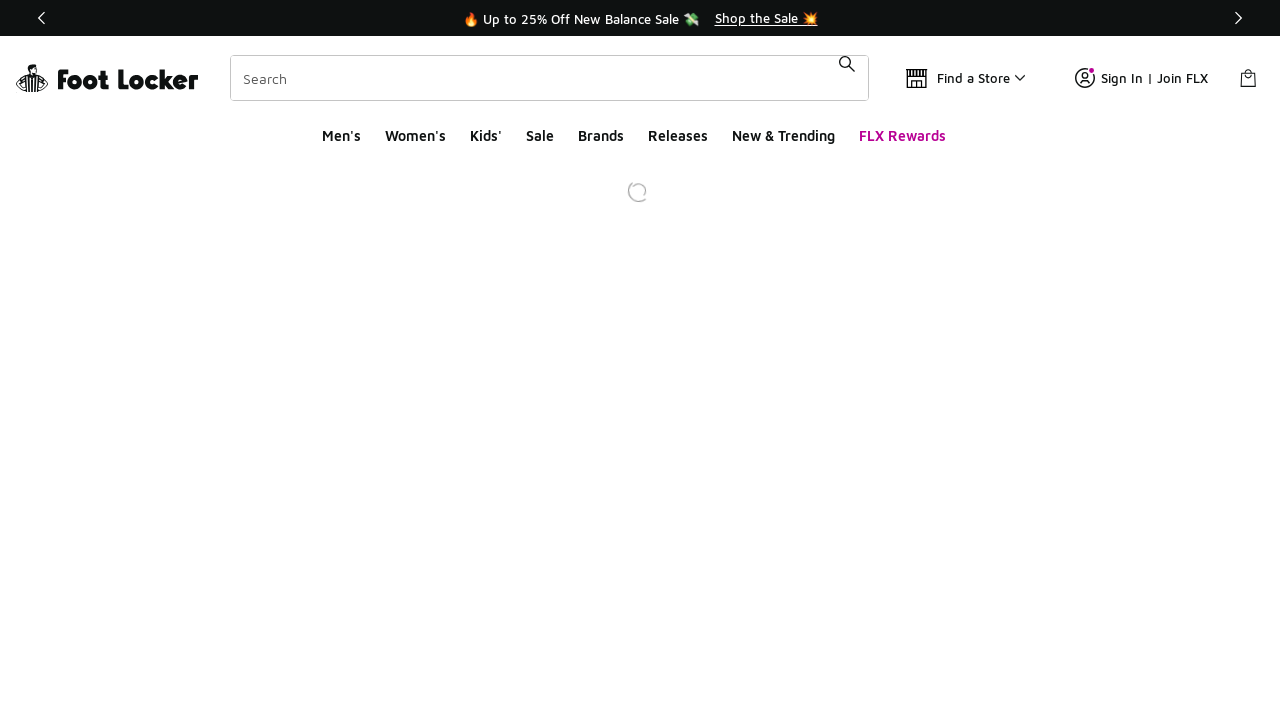

Found 0 colorway options for product 1
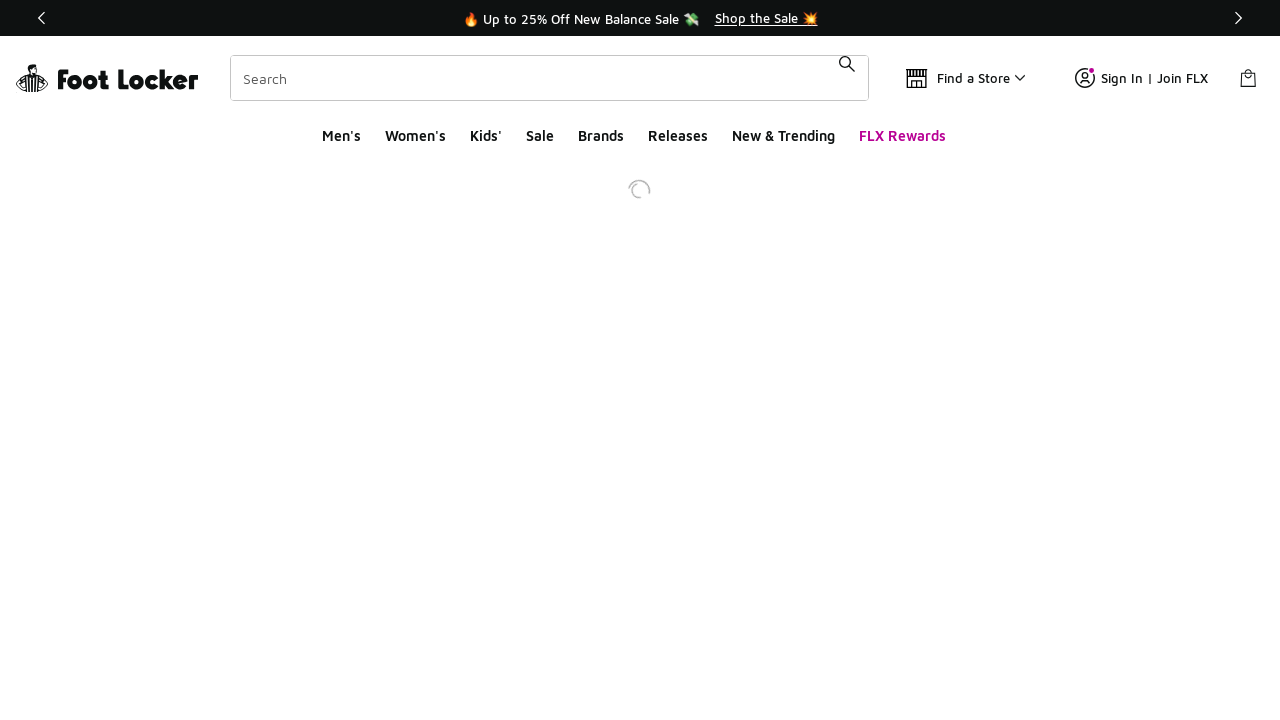

Navigated back to search results for next product
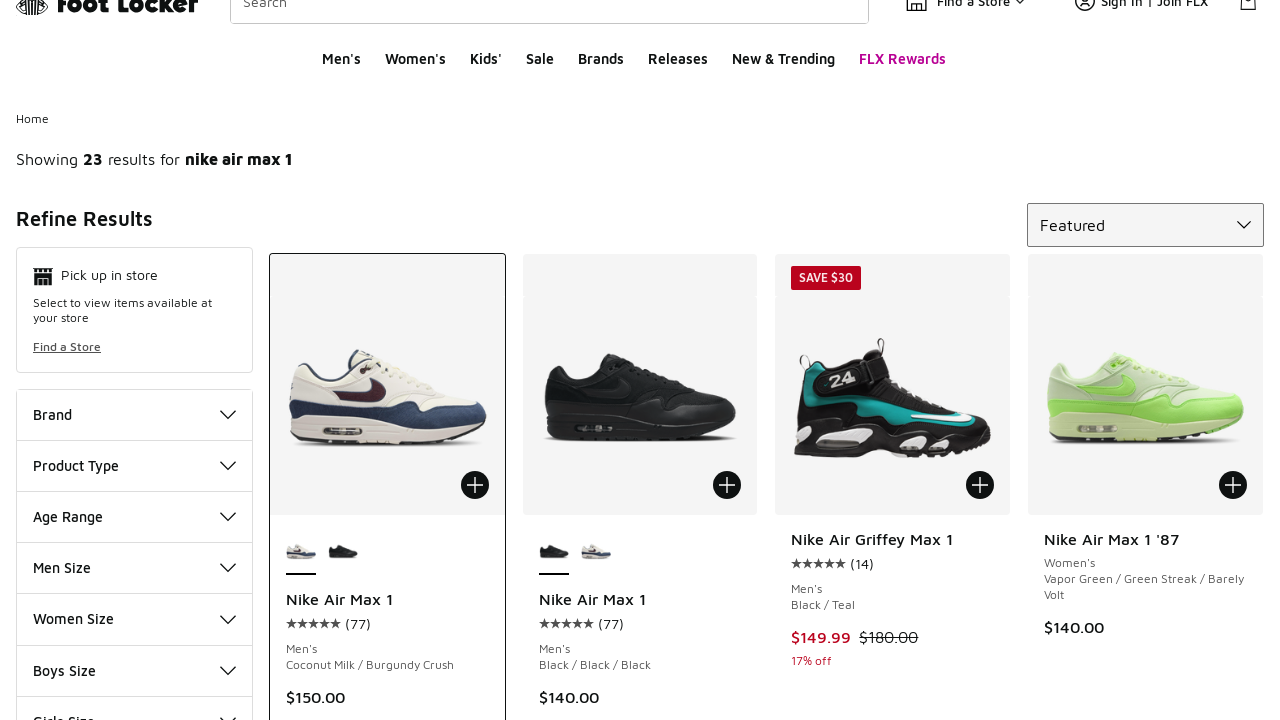

Waited for product cards to reload on search results
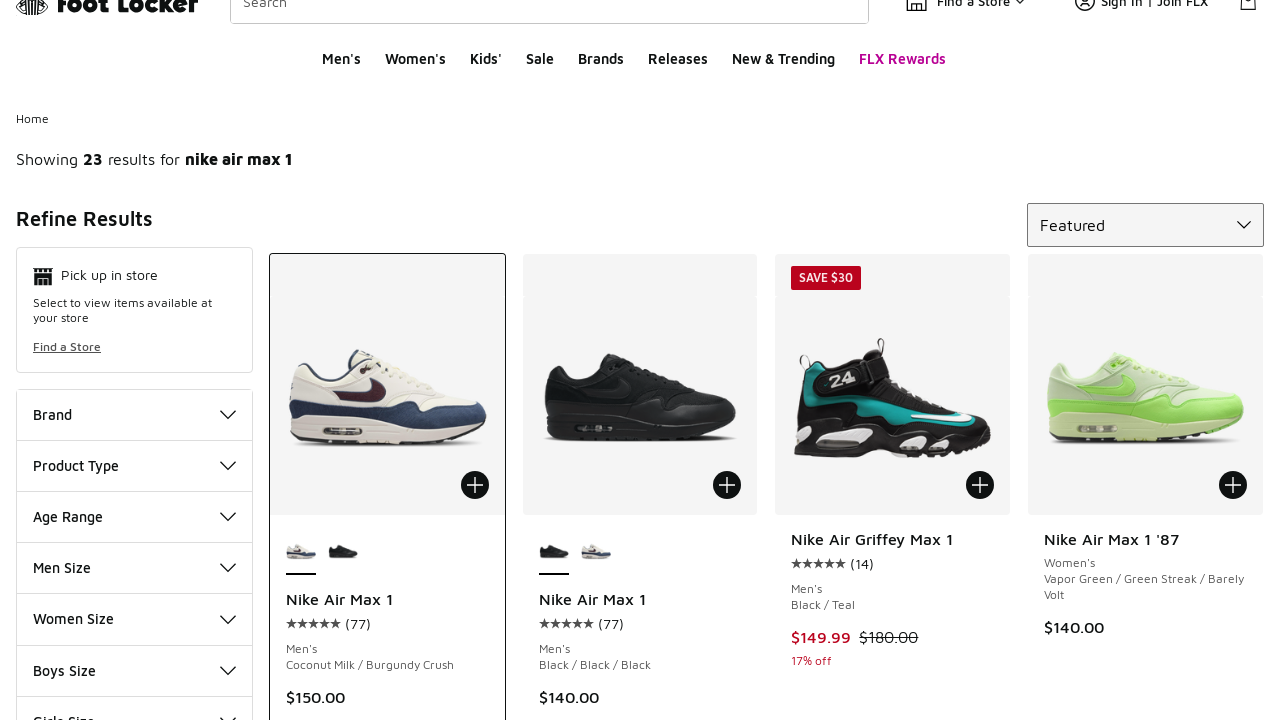

Additional 2-second wait before processing next product
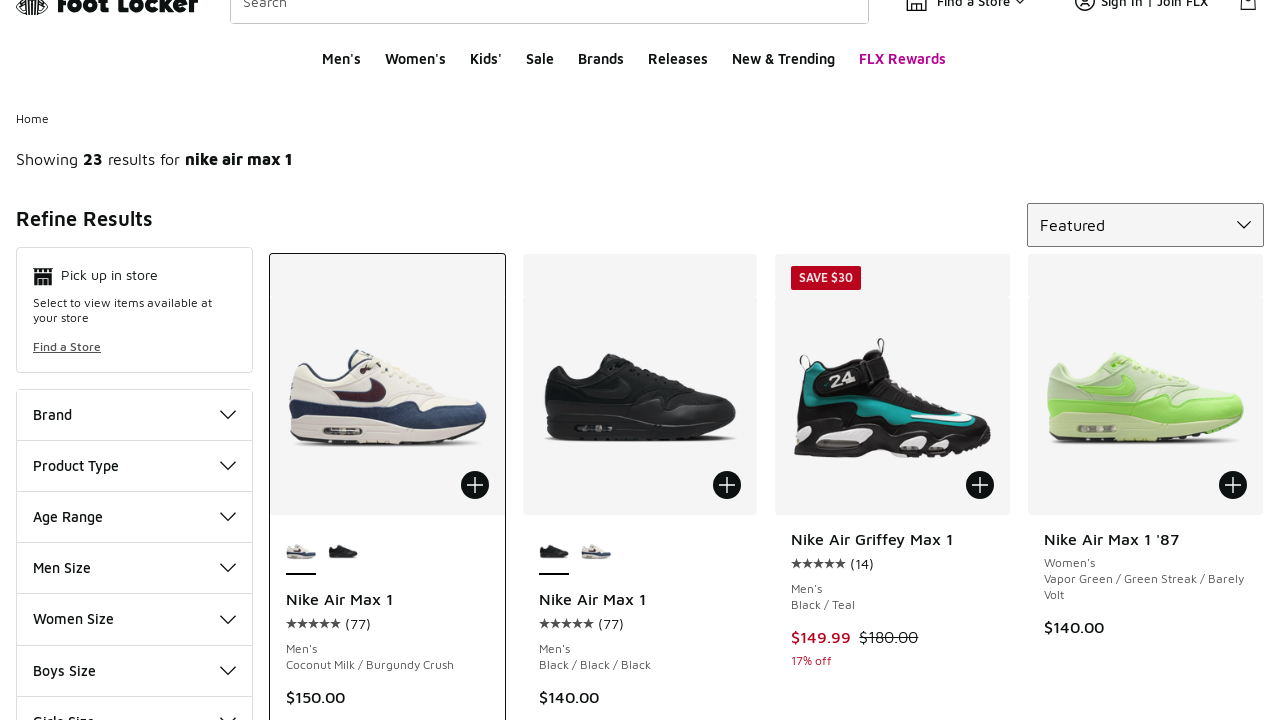

Clicked on product card 2 to navigate to product page at (640, 647) on .ProductCard >> nth=1 >> .ProductCard-link
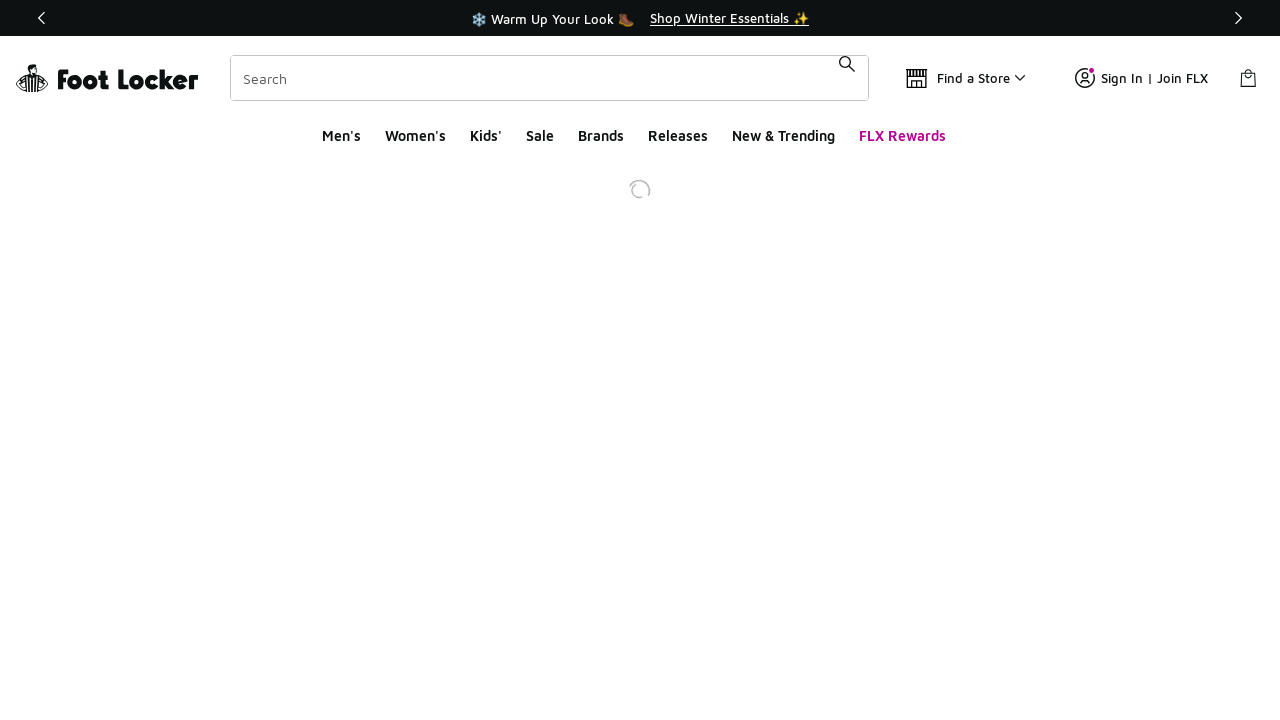

Waited for product page to reach networkidle state
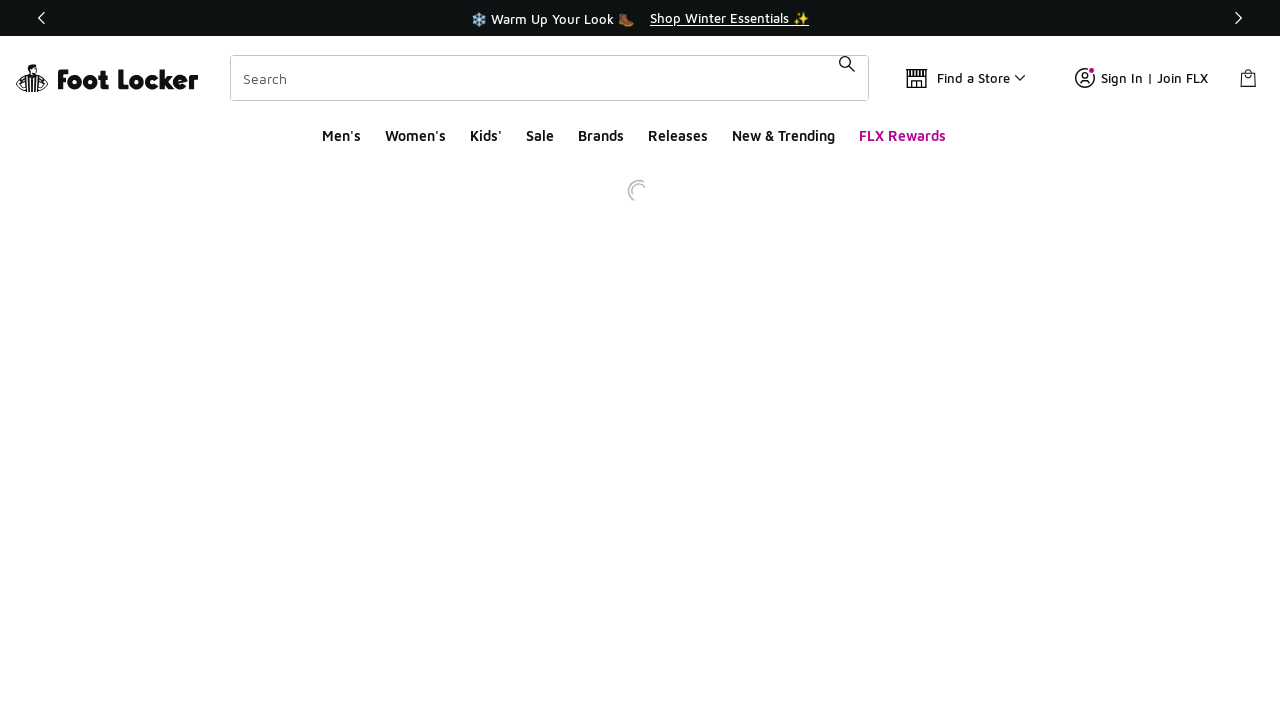

Additional 3-second wait for product page to fully load
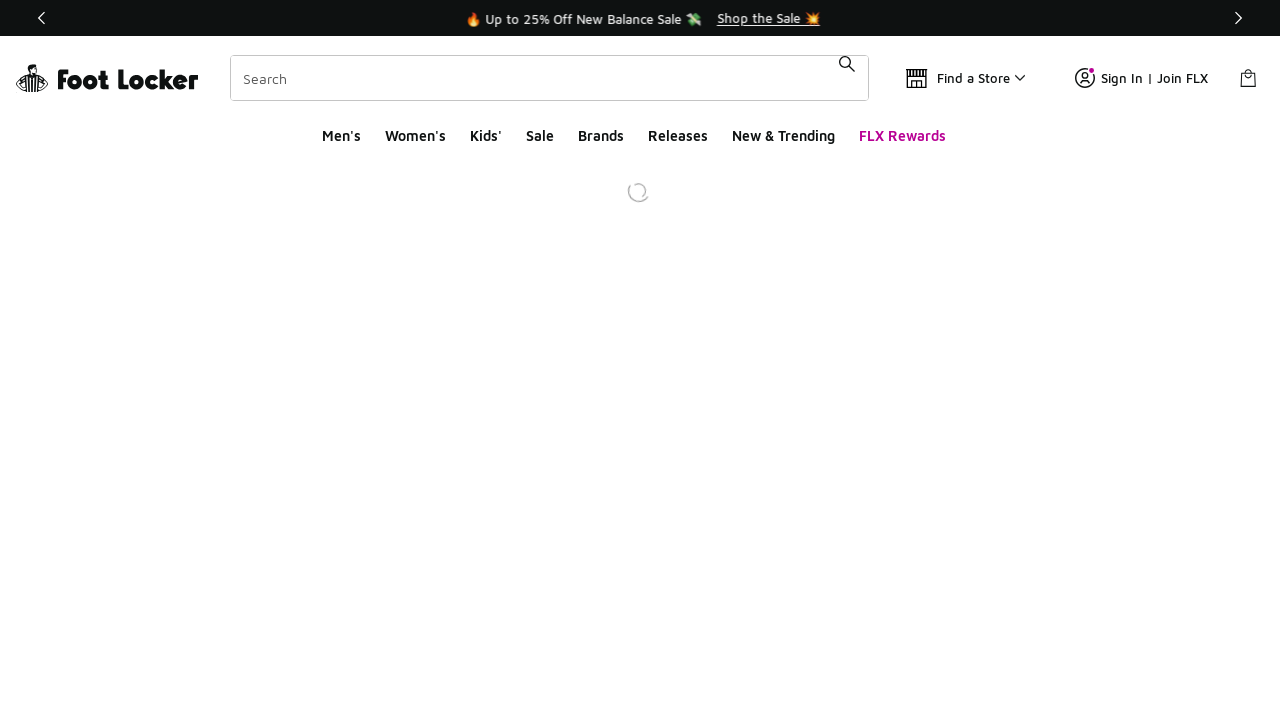

Found 0 colorway options for product 2
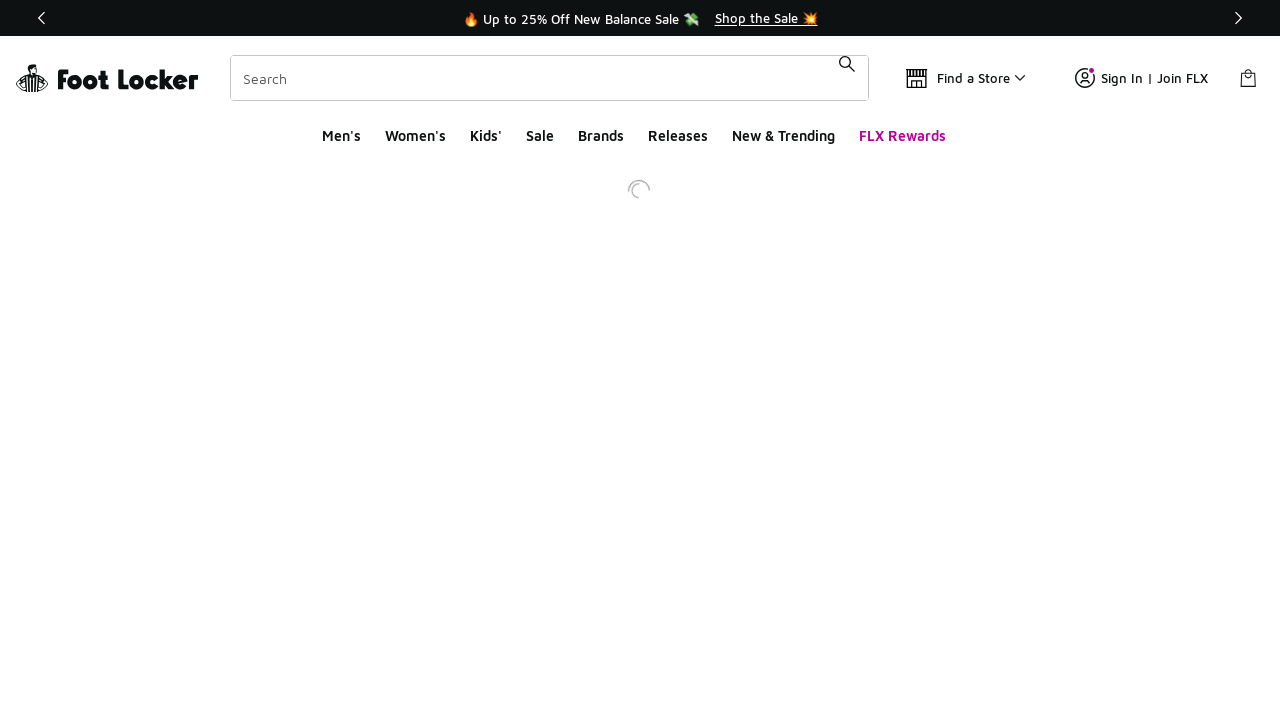

Navigated back to search results for next product
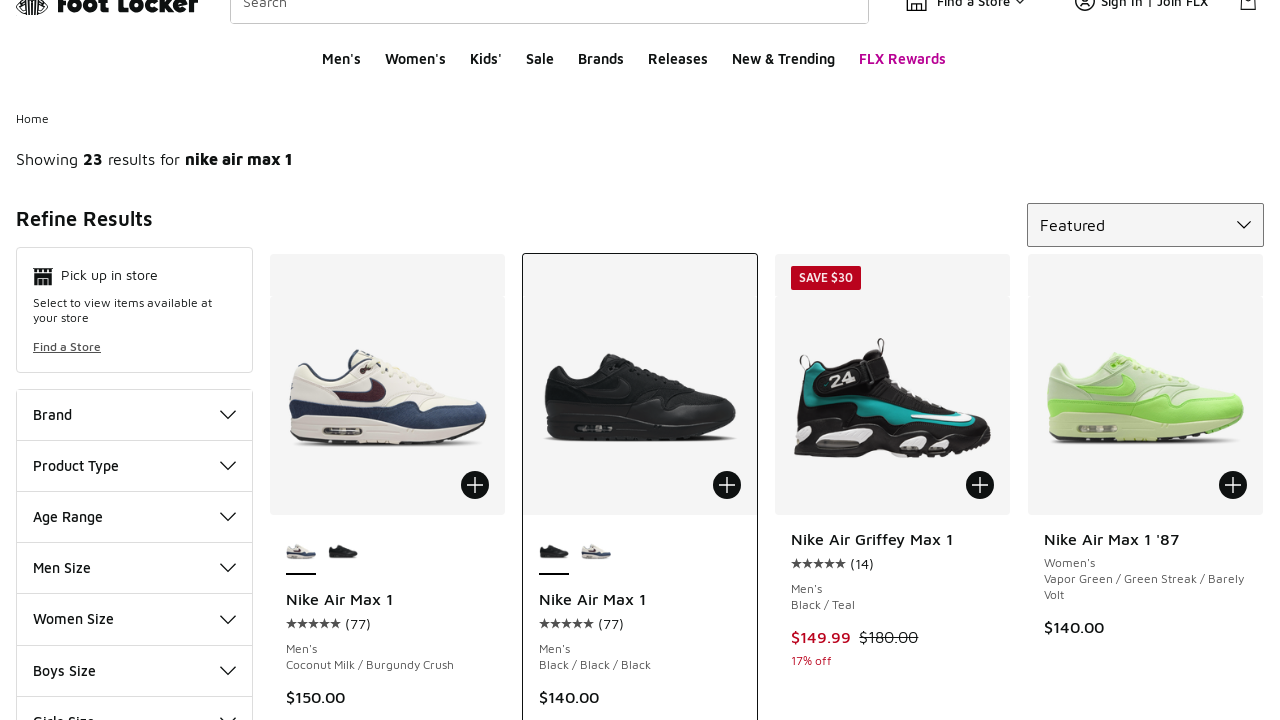

Waited for product cards to reload on search results
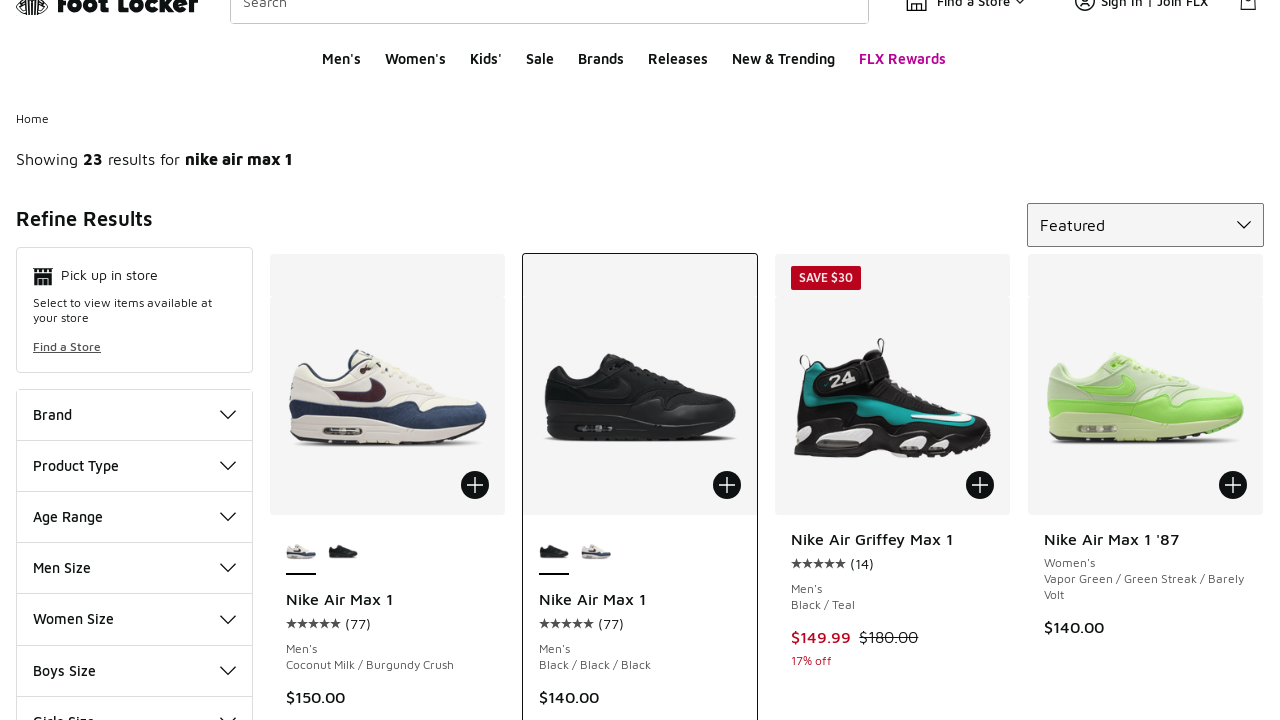

Additional 2-second wait before processing next product
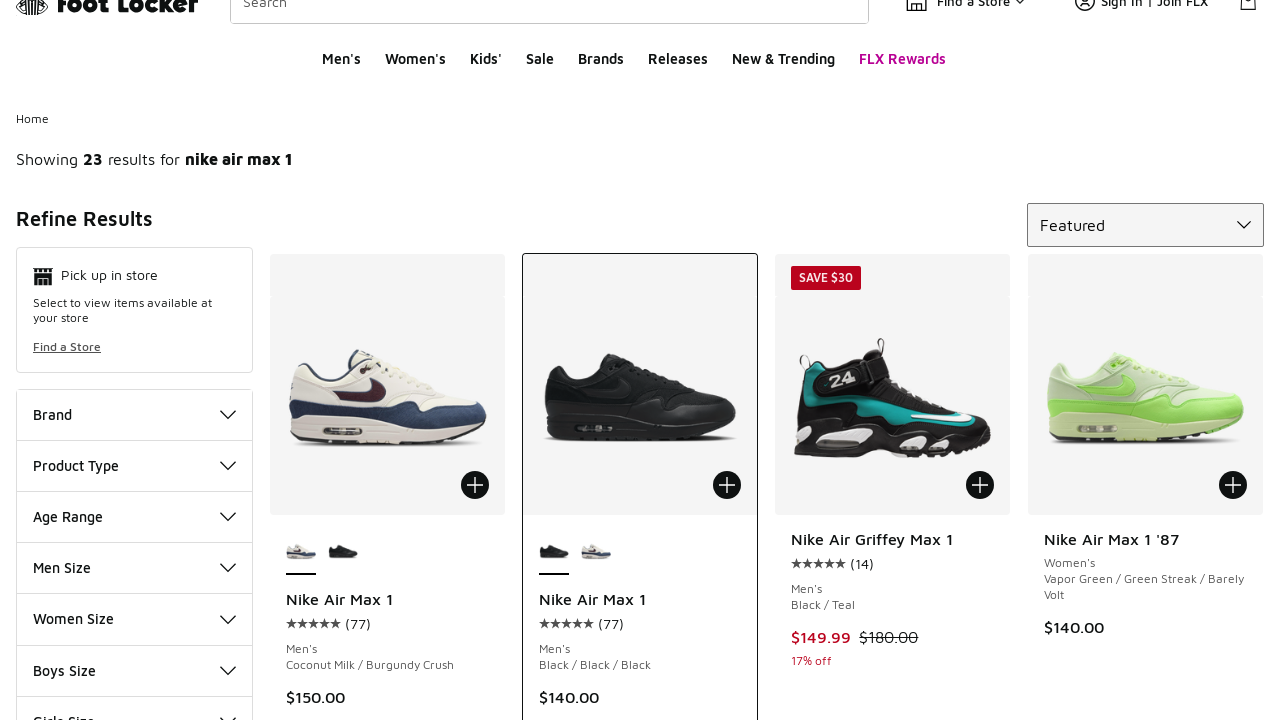

Clicked on product card 3 to navigate to product page at (893, 617) on .ProductCard >> nth=2 >> .ProductCard-link
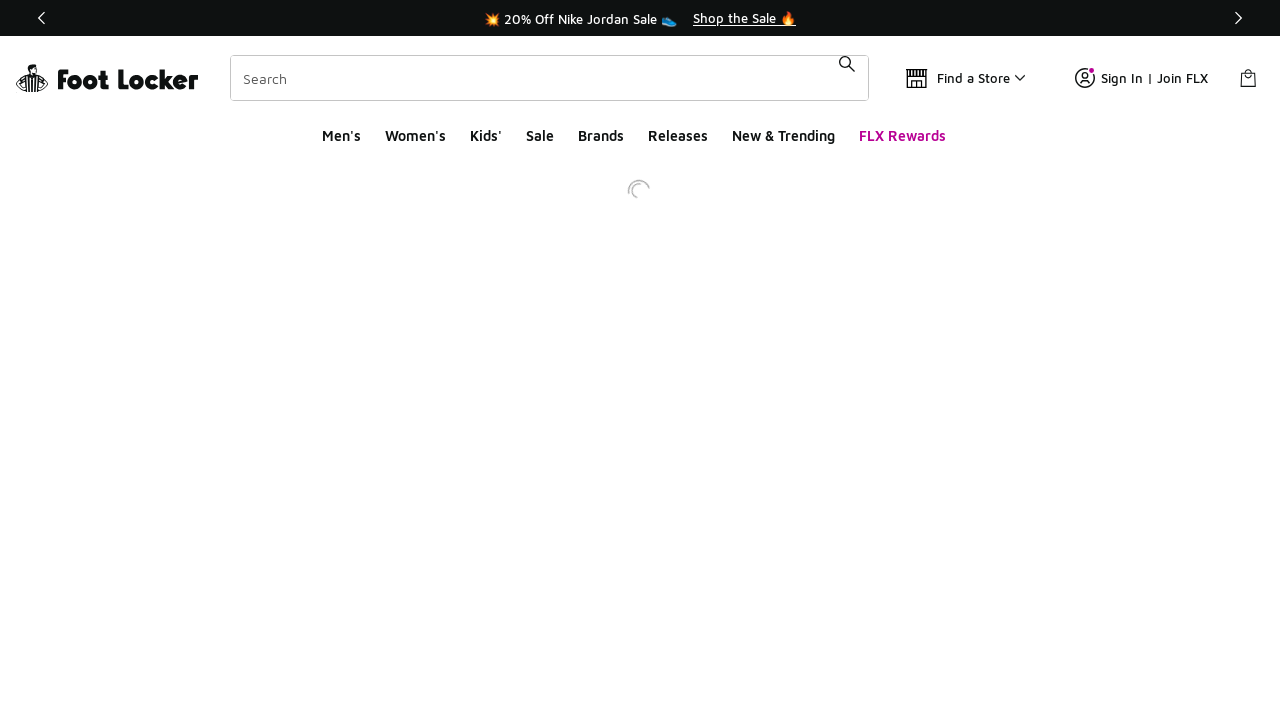

Waited for product page to reach networkidle state
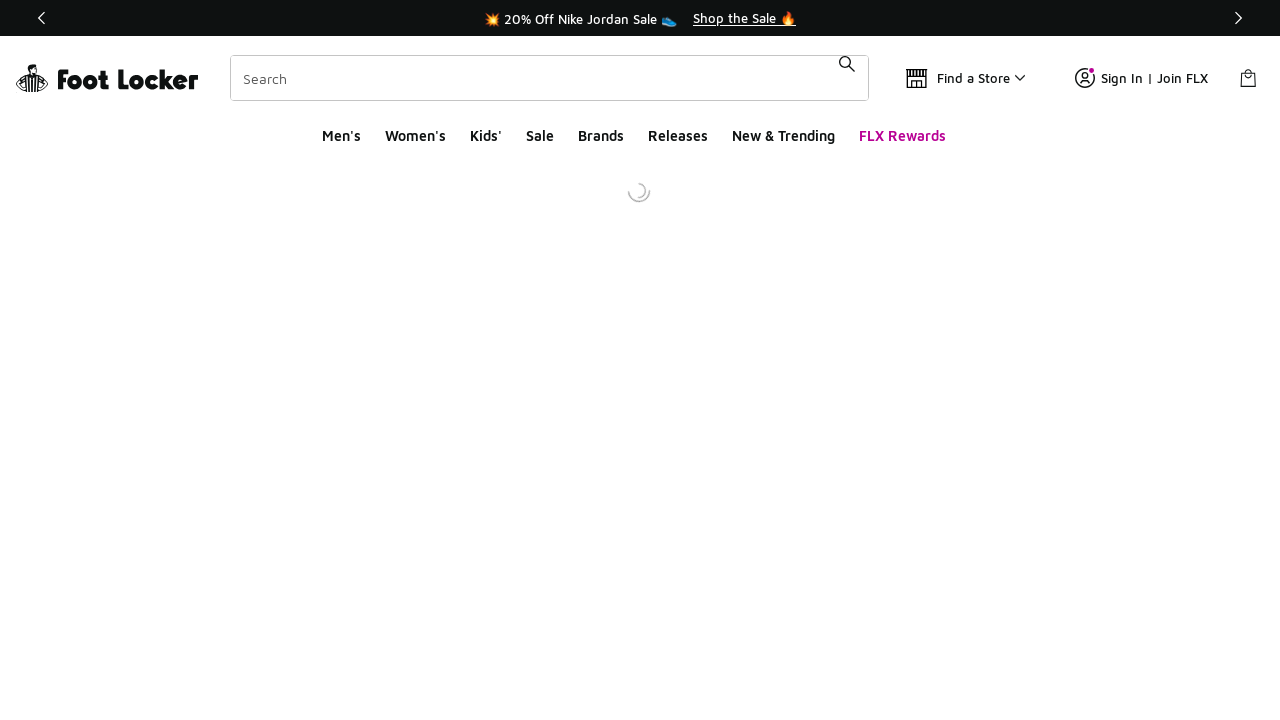

Additional 3-second wait for product page to fully load
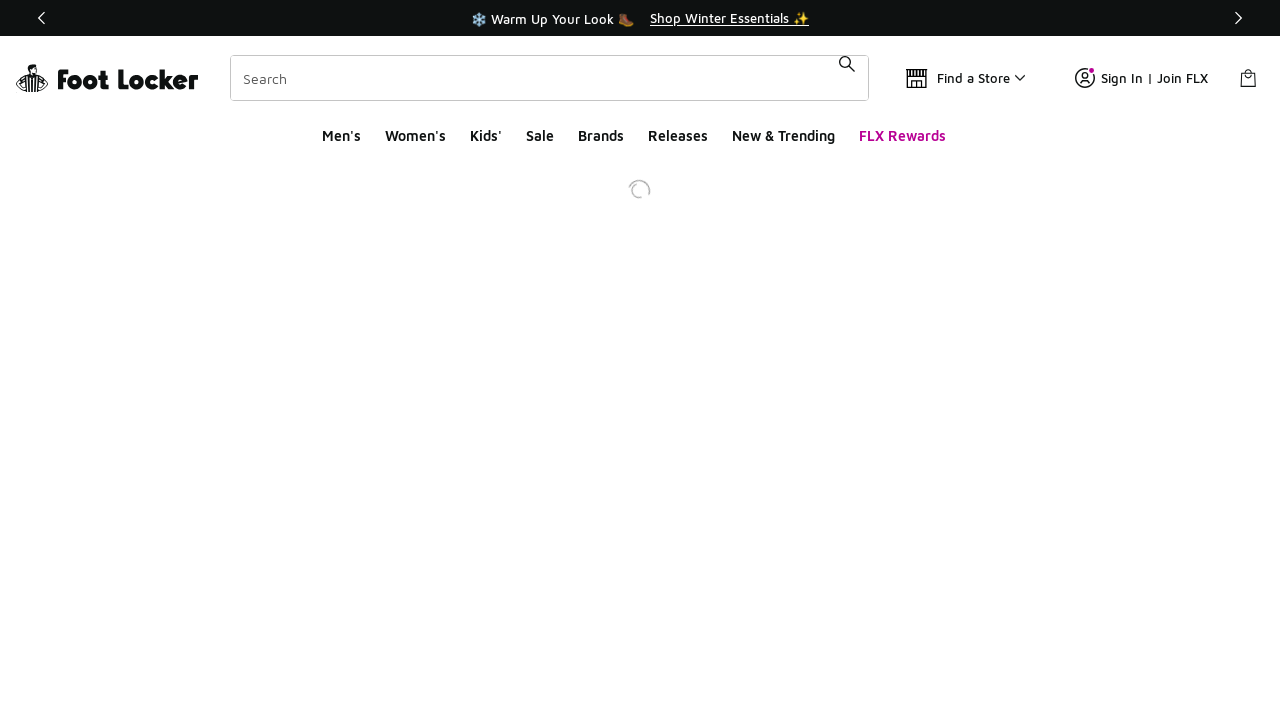

Found 0 colorway options for product 3
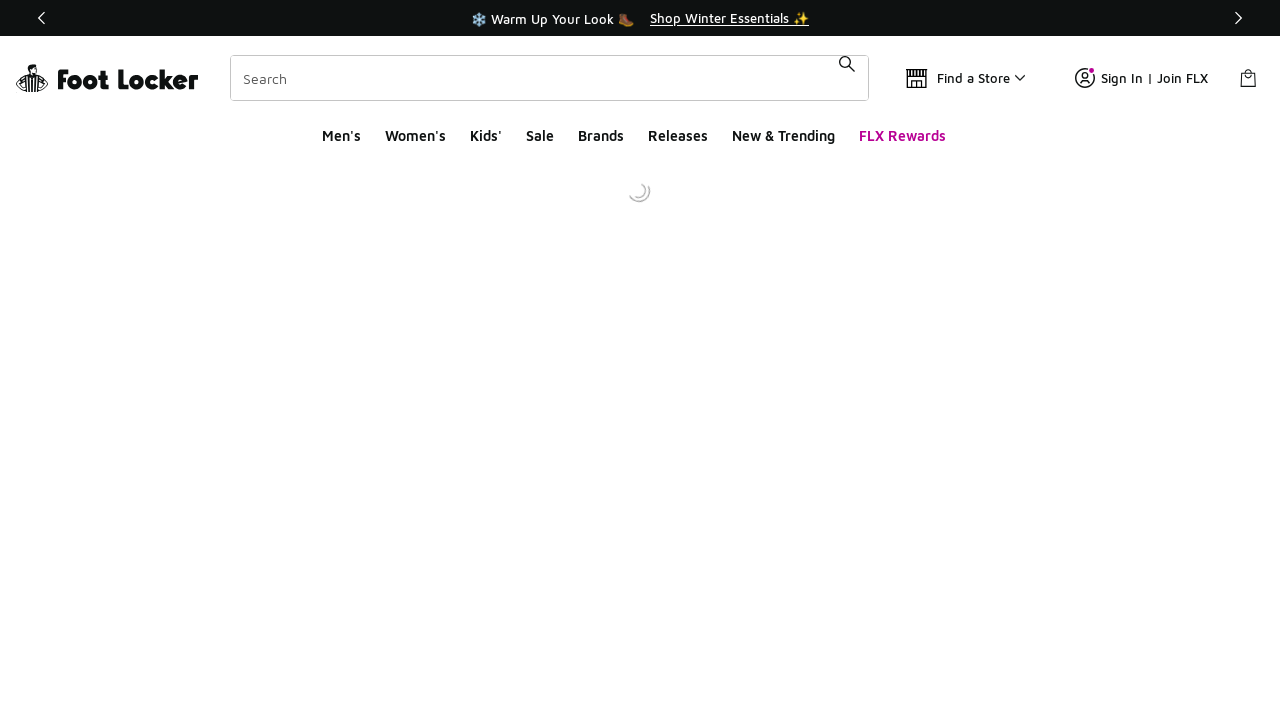

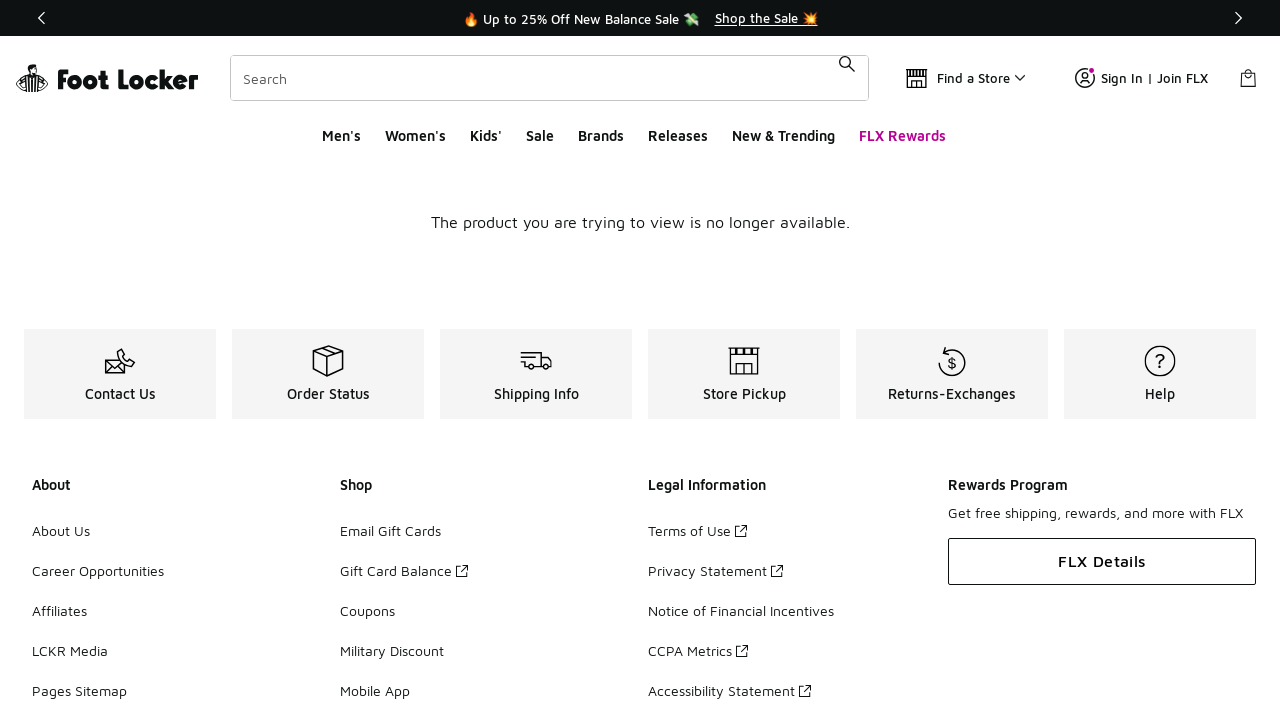